Tests clicking on the Books block from the home page and navigating to the Books section

Starting URL: http://intershop5.skillbox.ru/

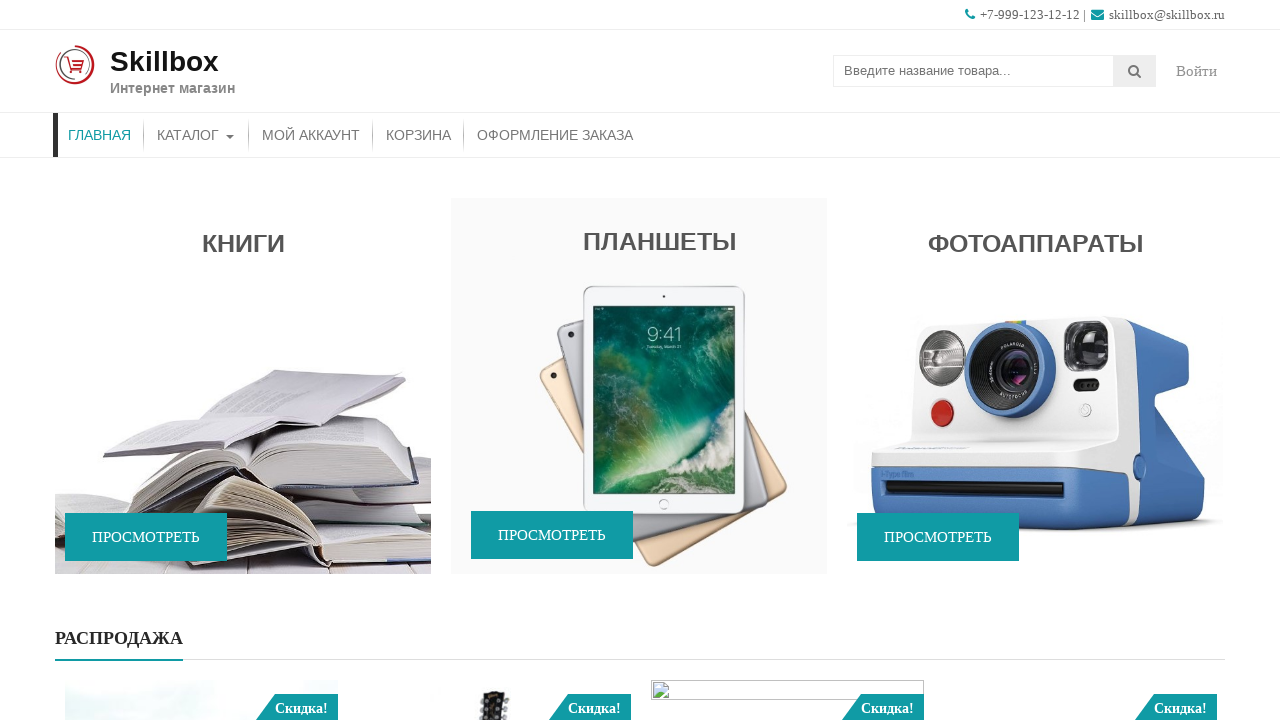

Books block became clickable and visible
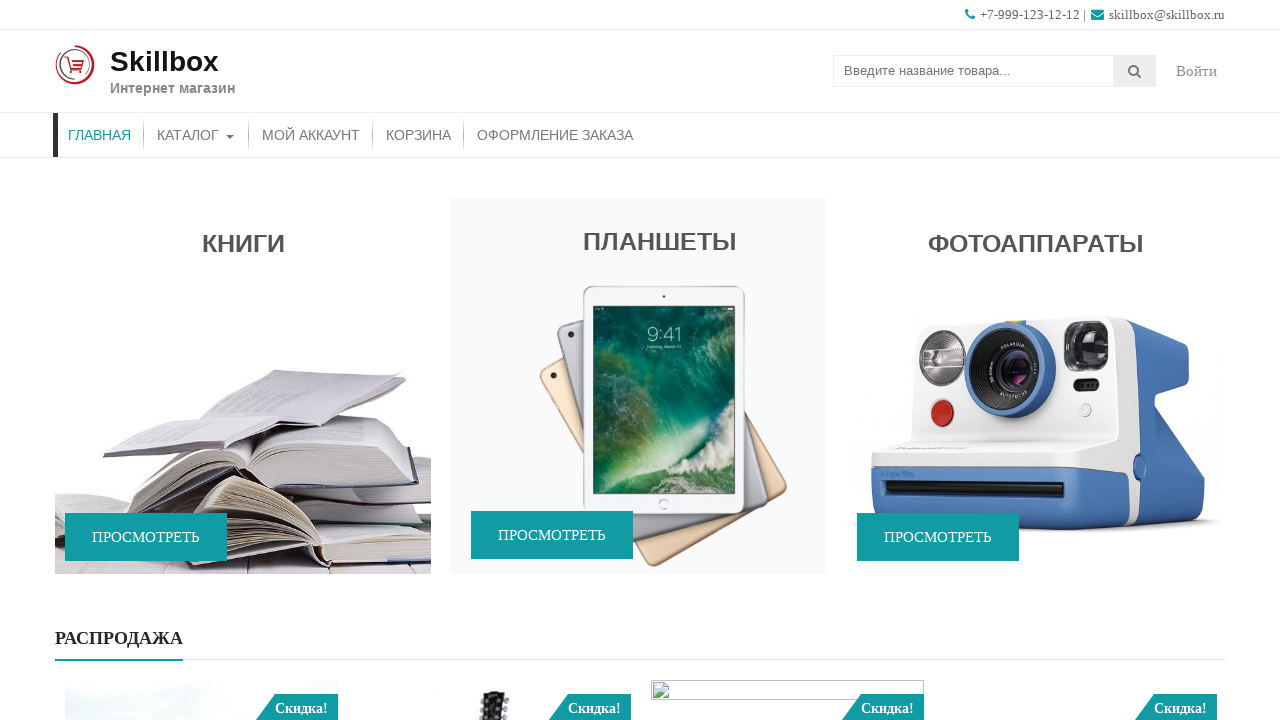

Clicked on Books block at (243, 391) on (//*[@class='caption wow fadeIn'])[1]
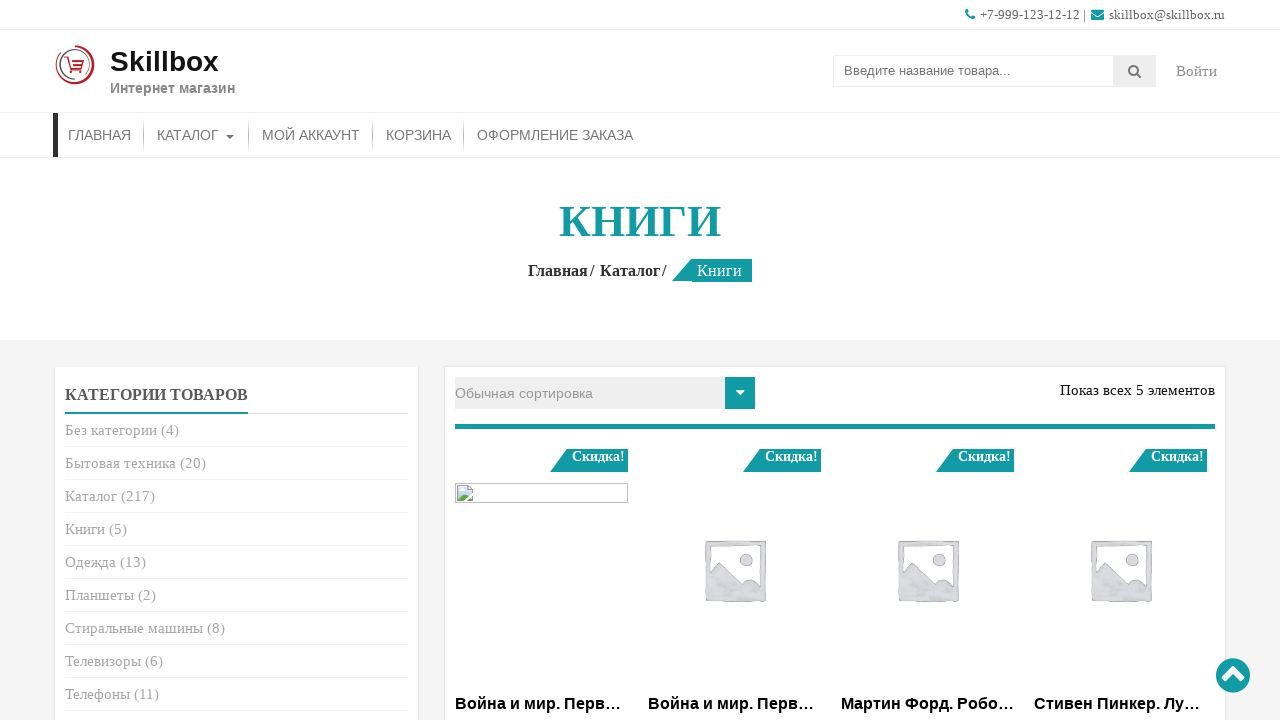

Books section page loaded and title is visible
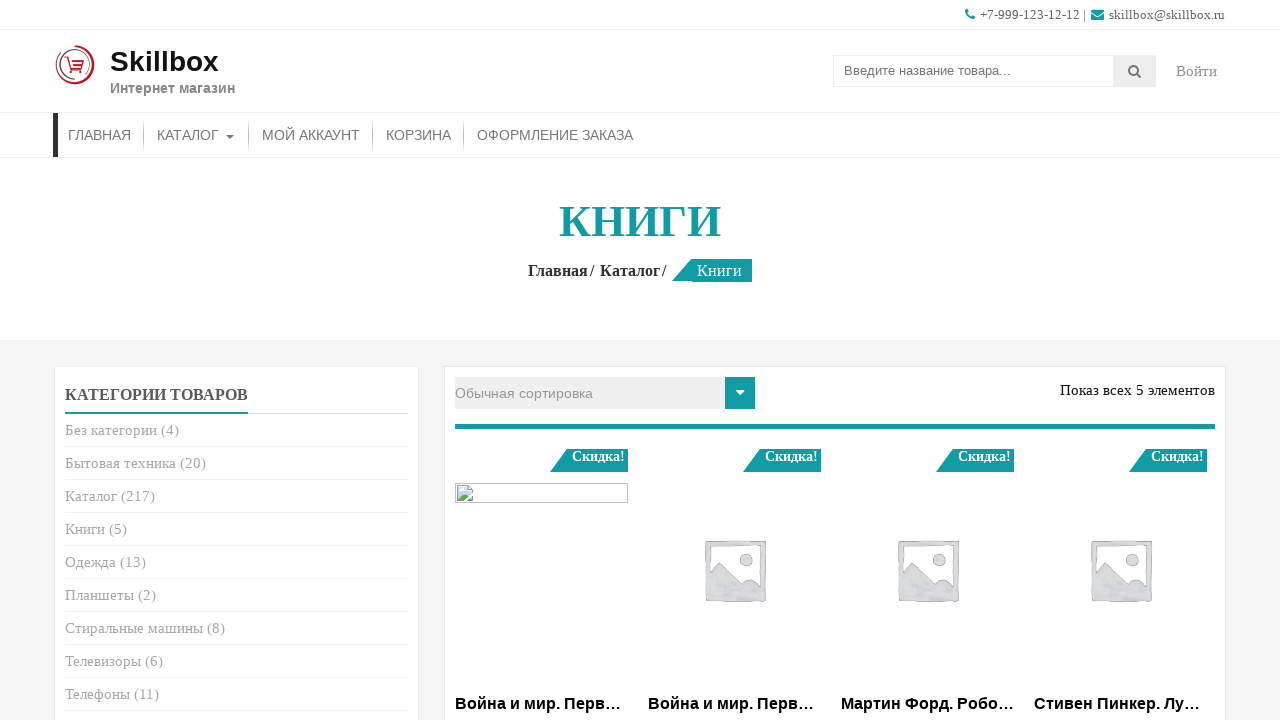

Clicked Home menu item to navigate back at (100, 135) on li#menu-item-26
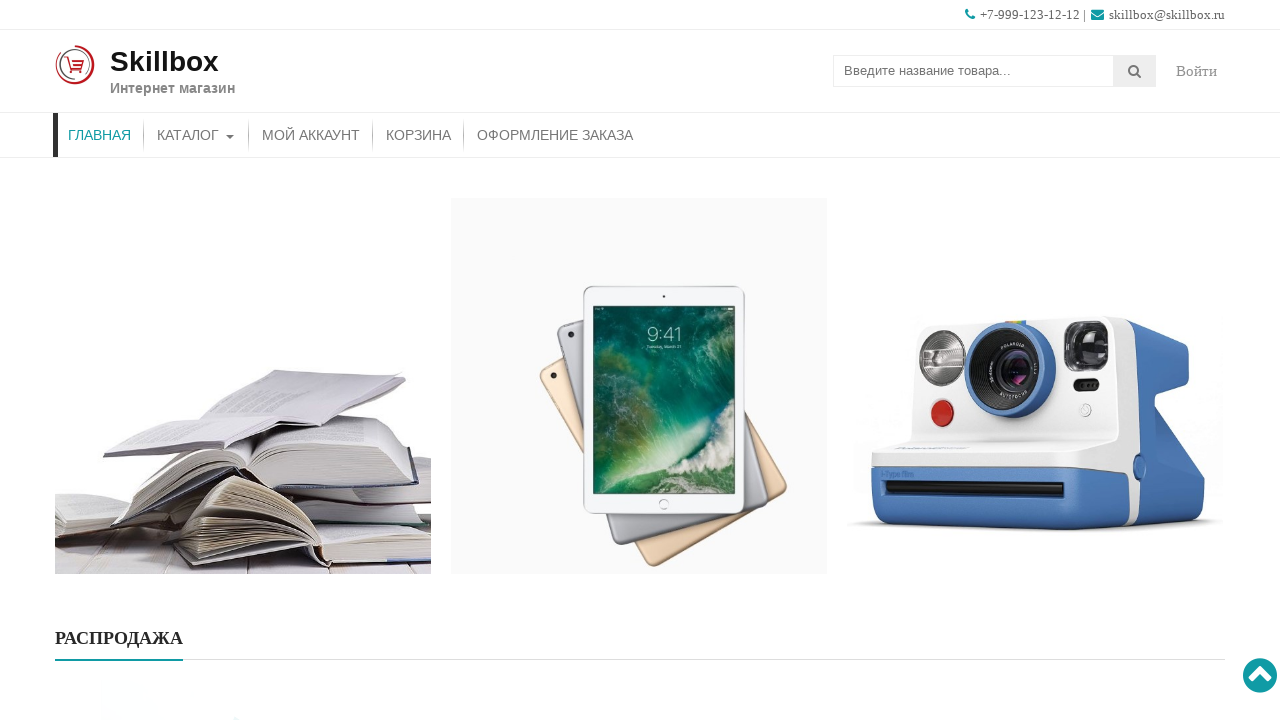

Returned to homepage and promo section is visible
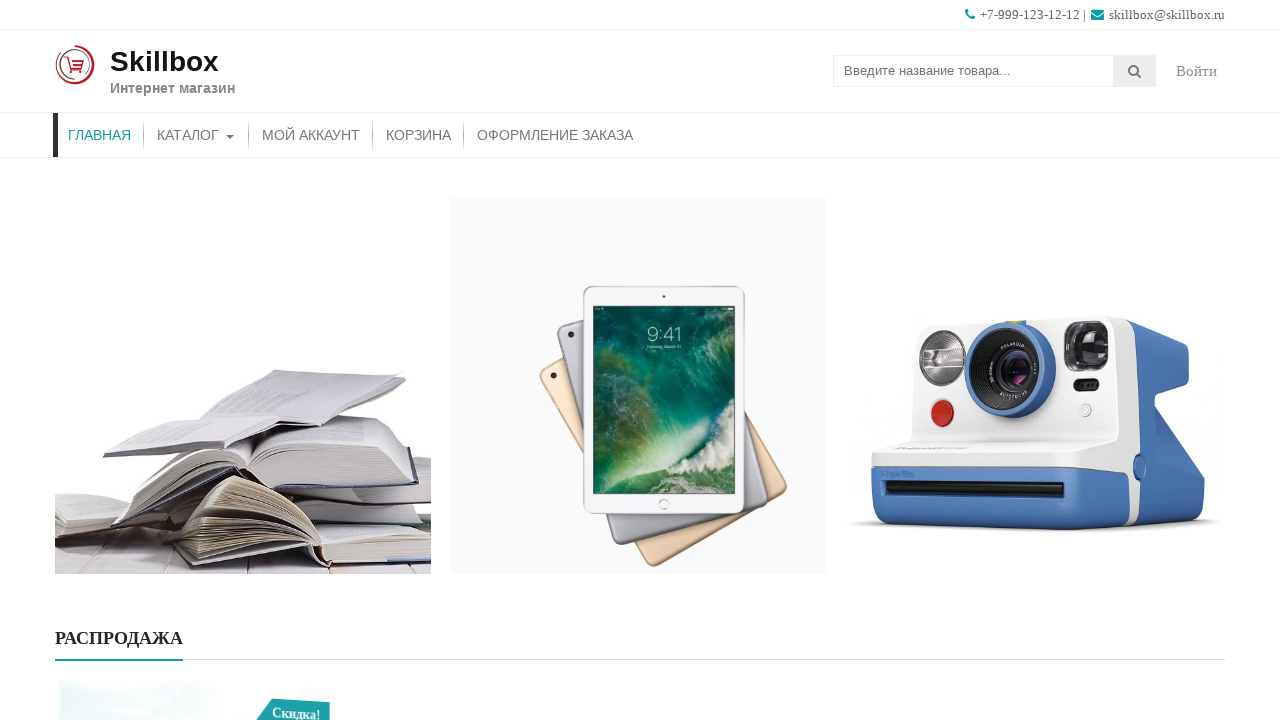

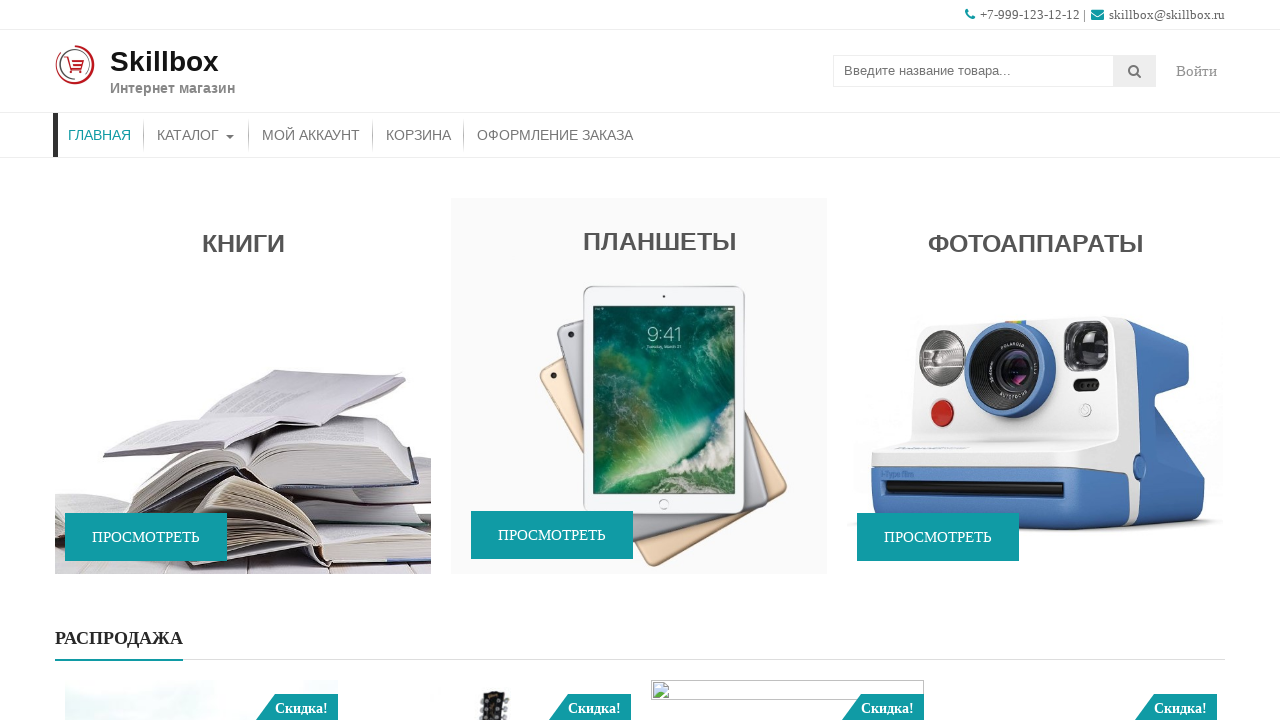